Tests form filling functionality by clicking a link with a mathematically calculated text value, then filling out a form with personal information (first name, last name, city, country) and submitting it.

Starting URL: http://suninjuly.github.io/find_link_text

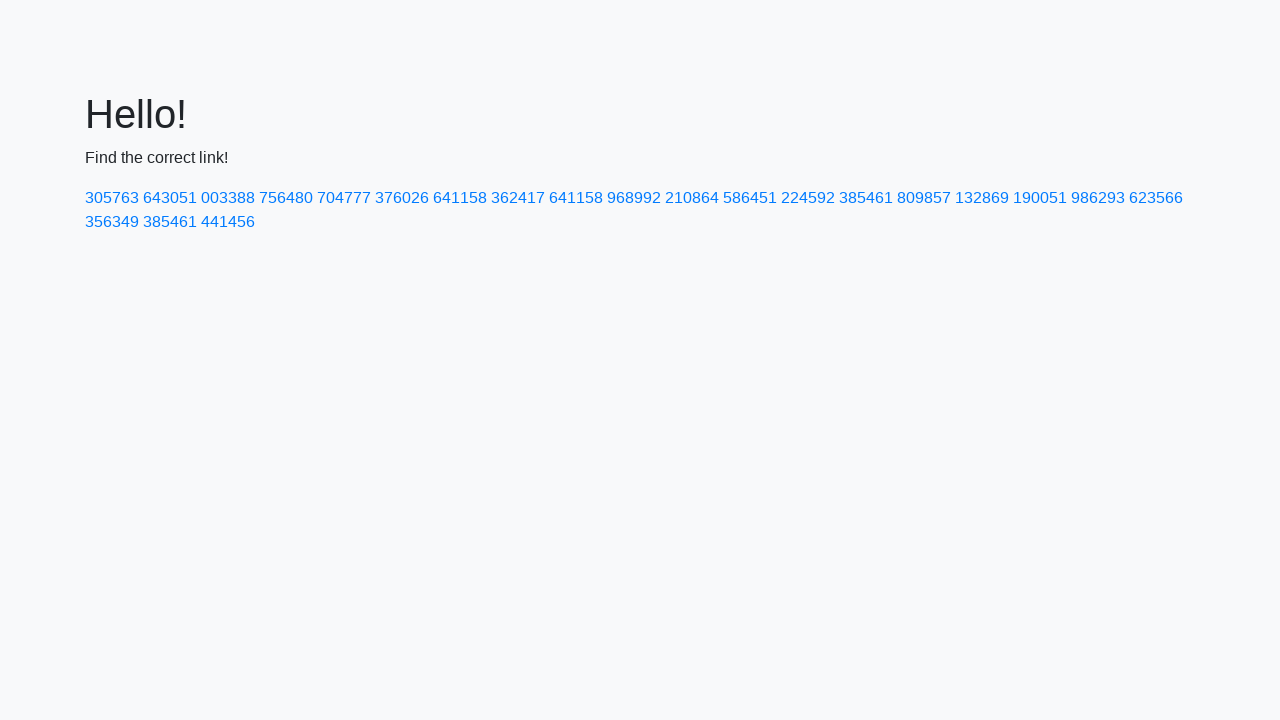

Clicked link with mathematically calculated text value: 224592 at (808, 198) on a:text('224592')
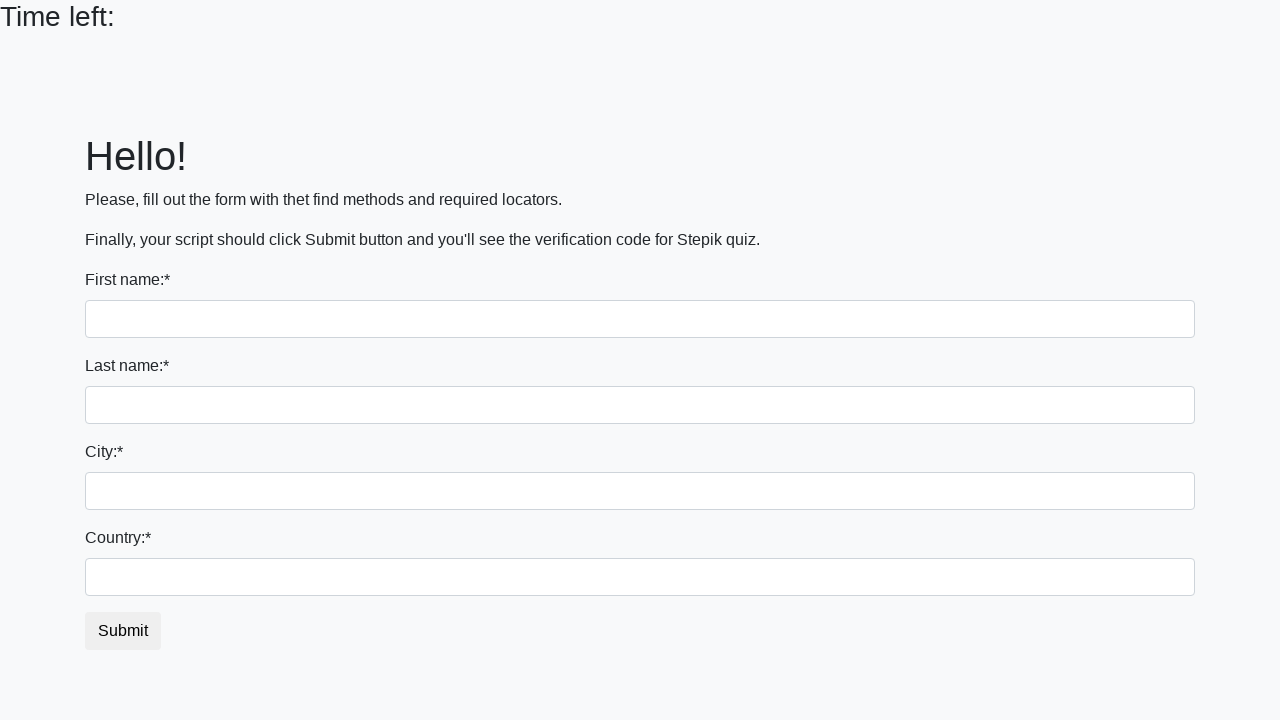

Filled first name field with 'Ivan' on input
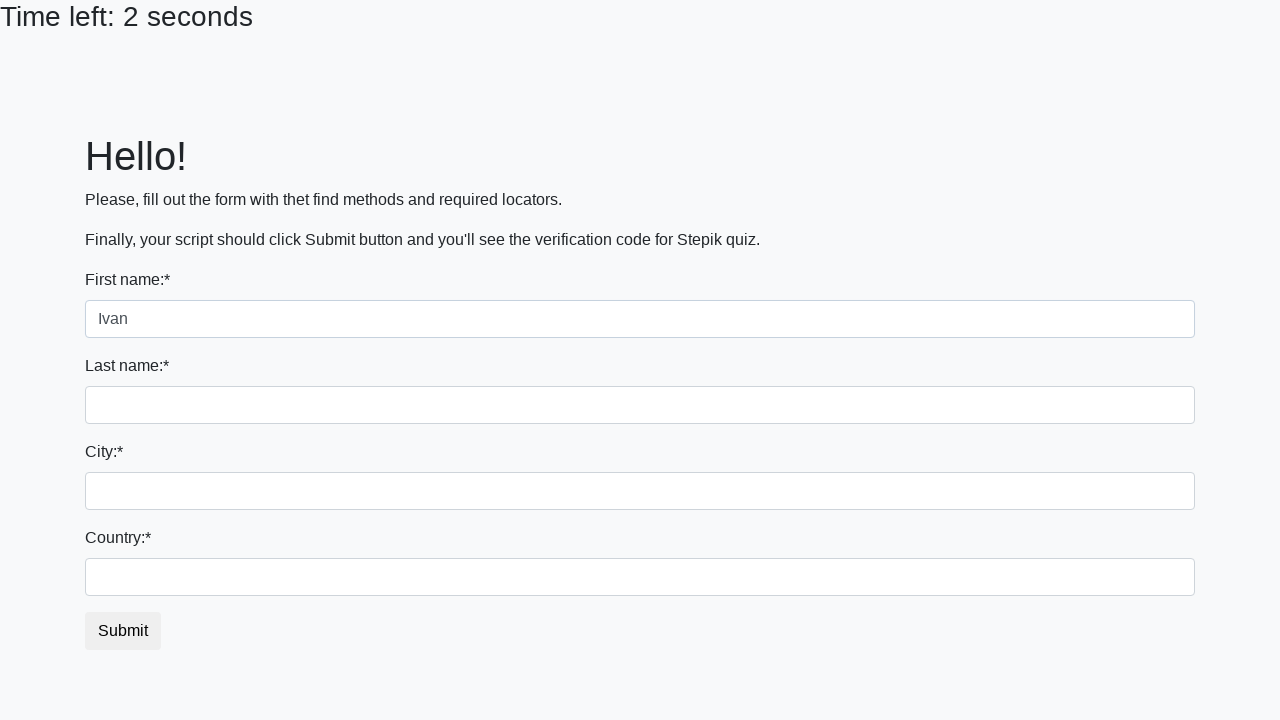

Filled last name field with 'Petrov' on input[name='last_name']
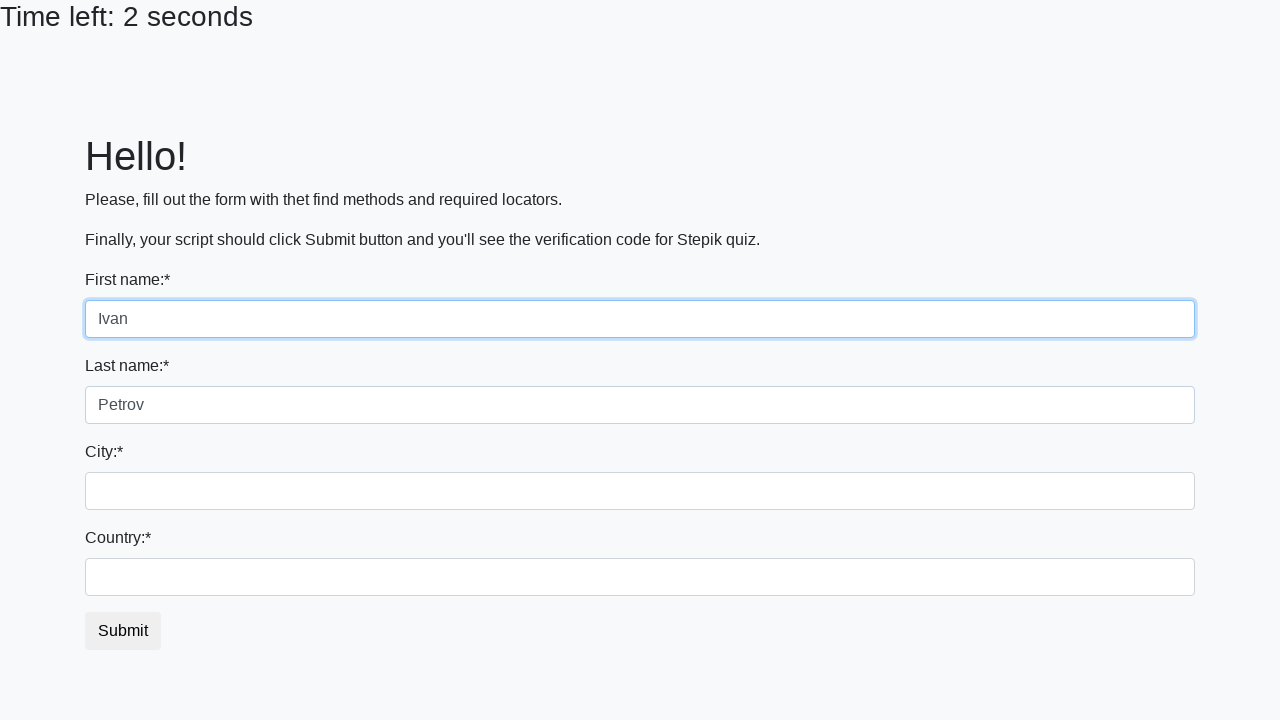

Filled city field with 'Smolensk' on .form-control.city
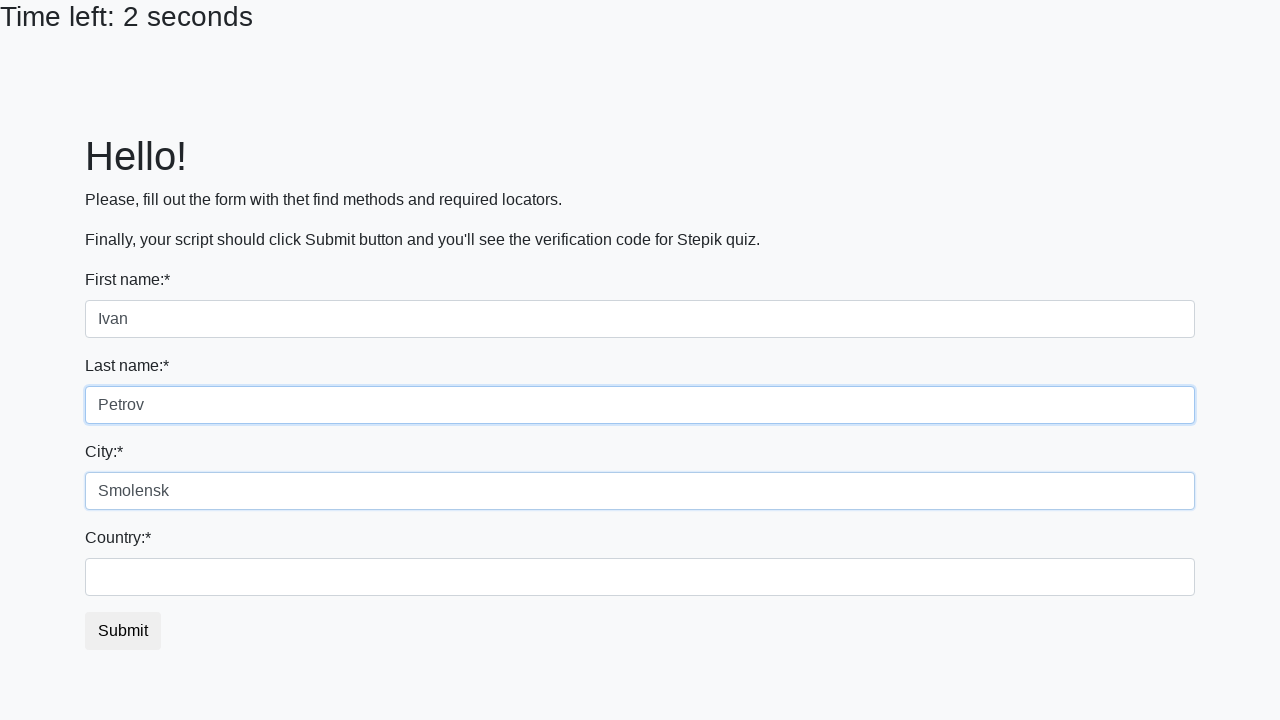

Filled country field with 'Russia' on #country
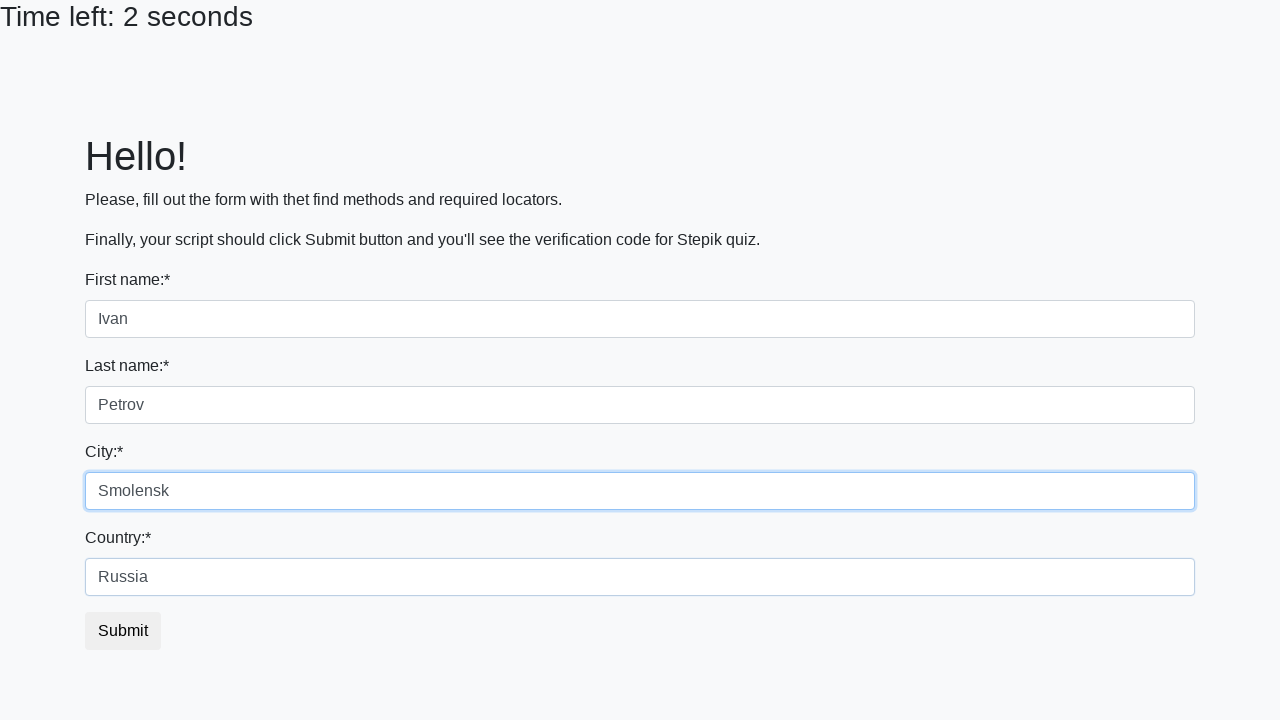

Clicked submit button to complete form submission at (123, 631) on button.btn
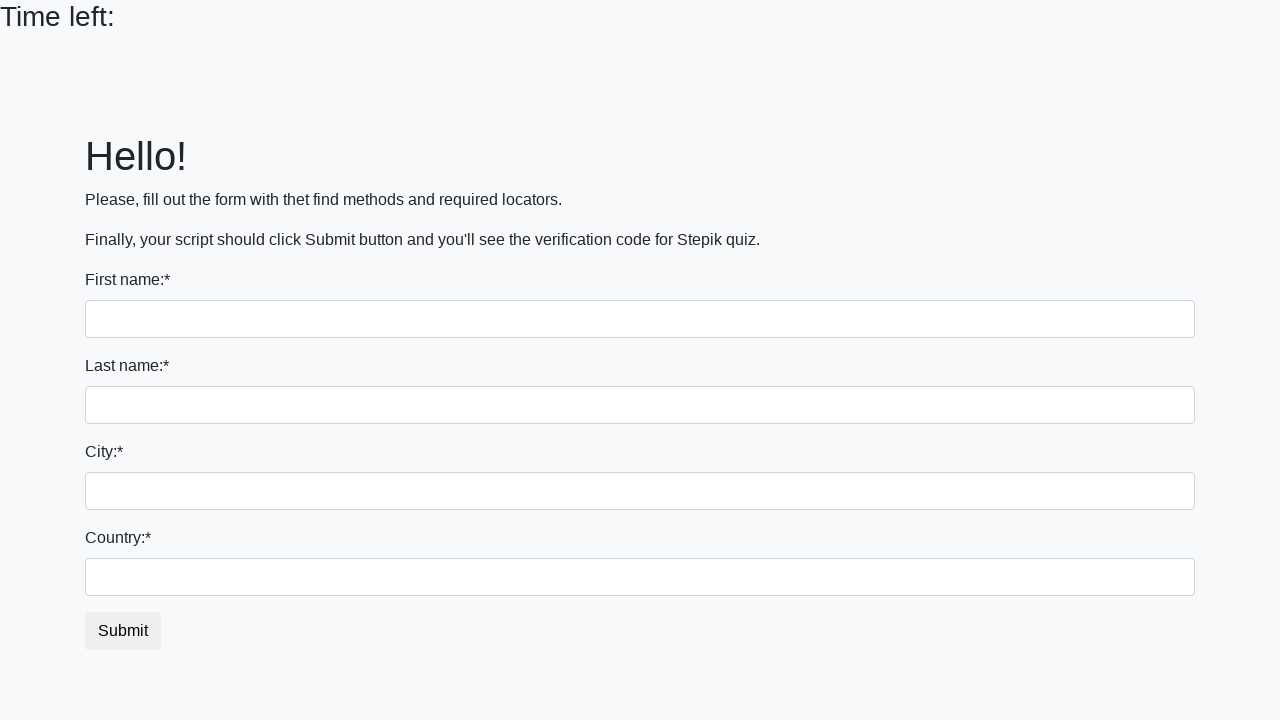

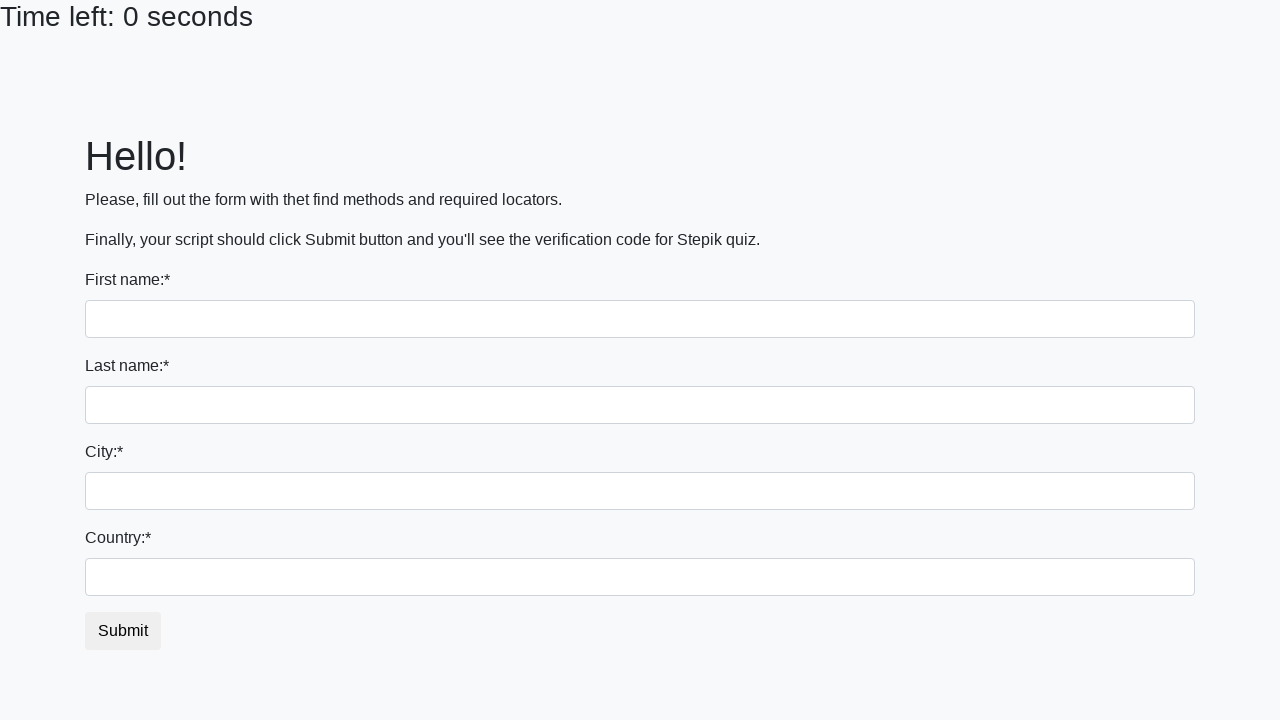